Tests drag and drop functionality by dragging an element from source to destination on the DemoQA droppable page

Starting URL: https://demoqa.com/droppable/

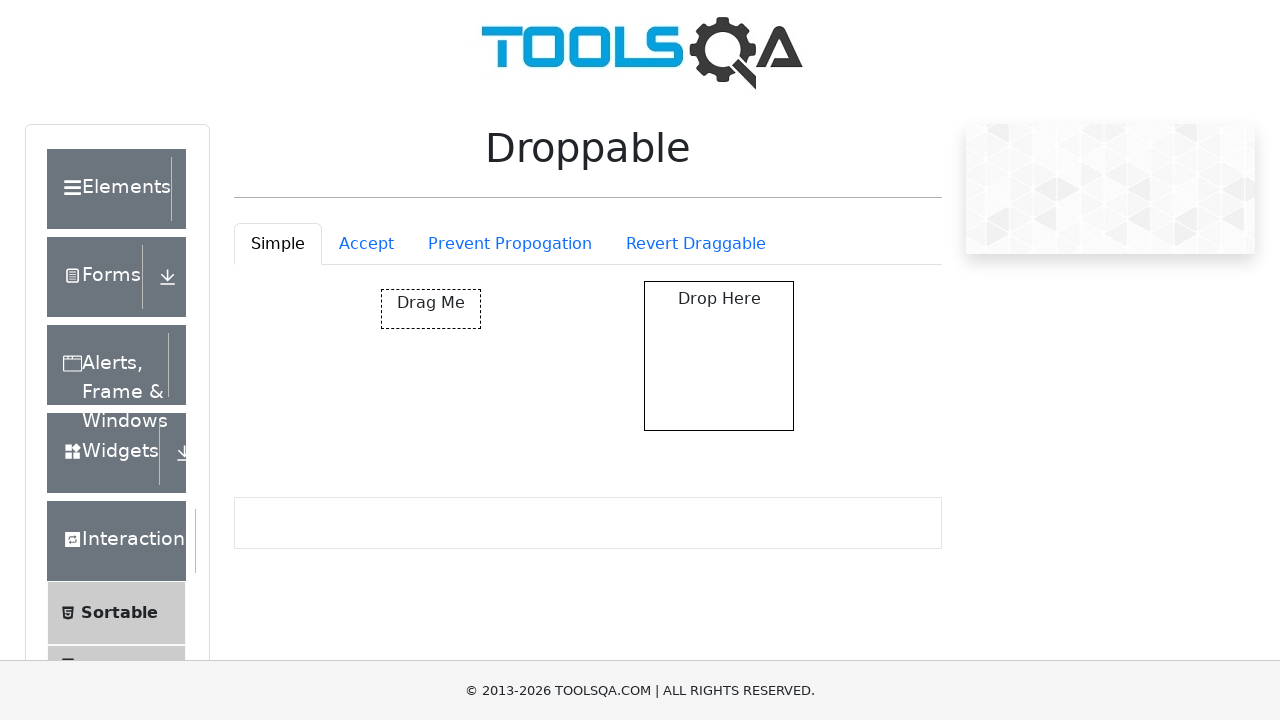

Navigated to DemoQA droppable page
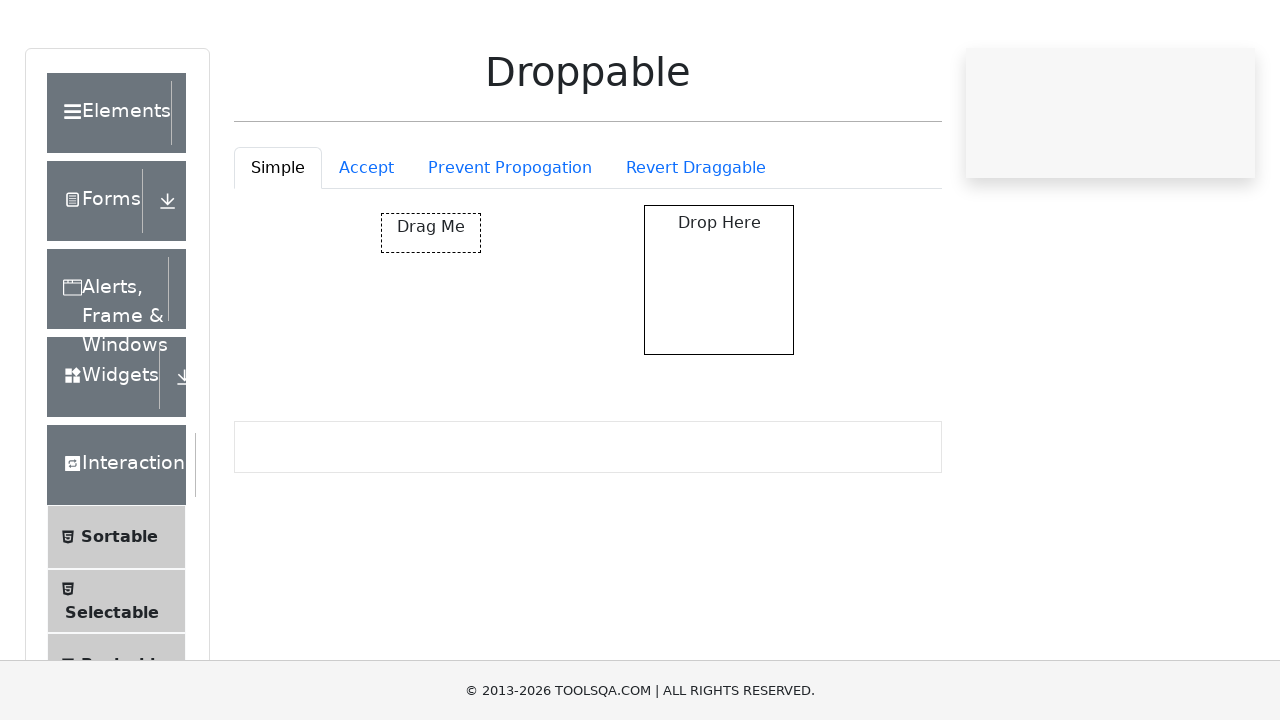

Located source element (draggable)
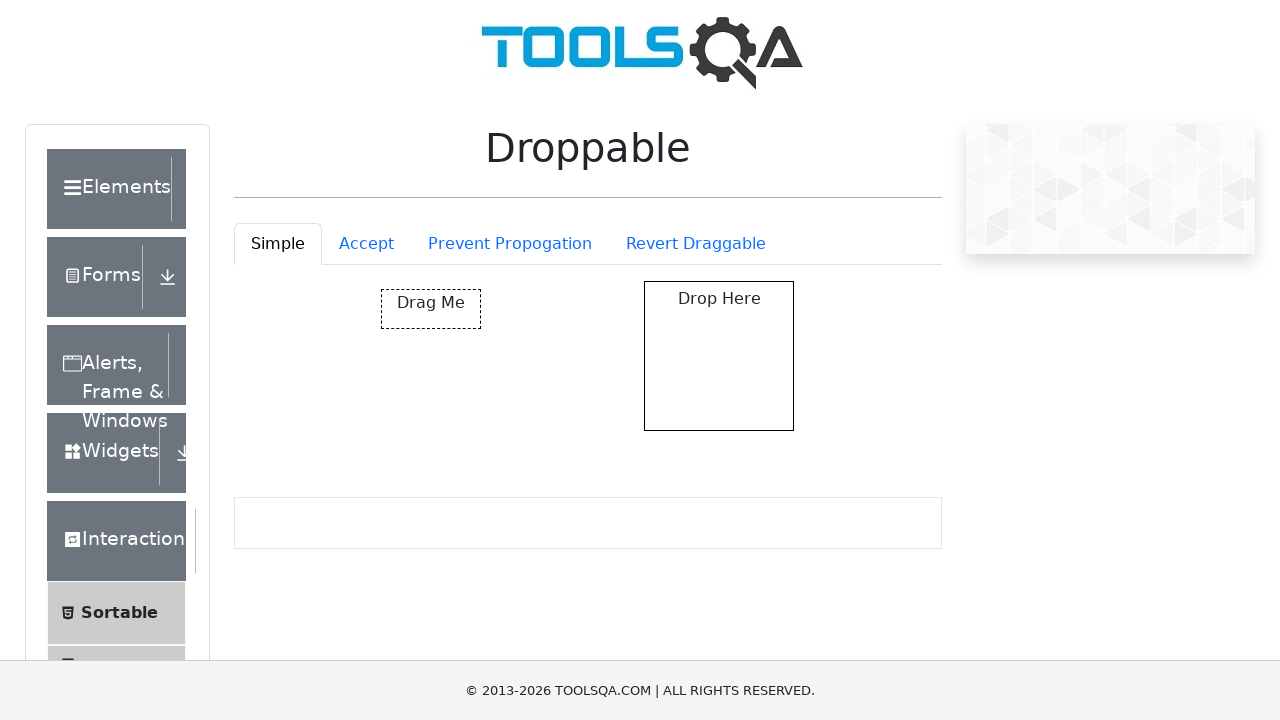

Located destination element (droppable)
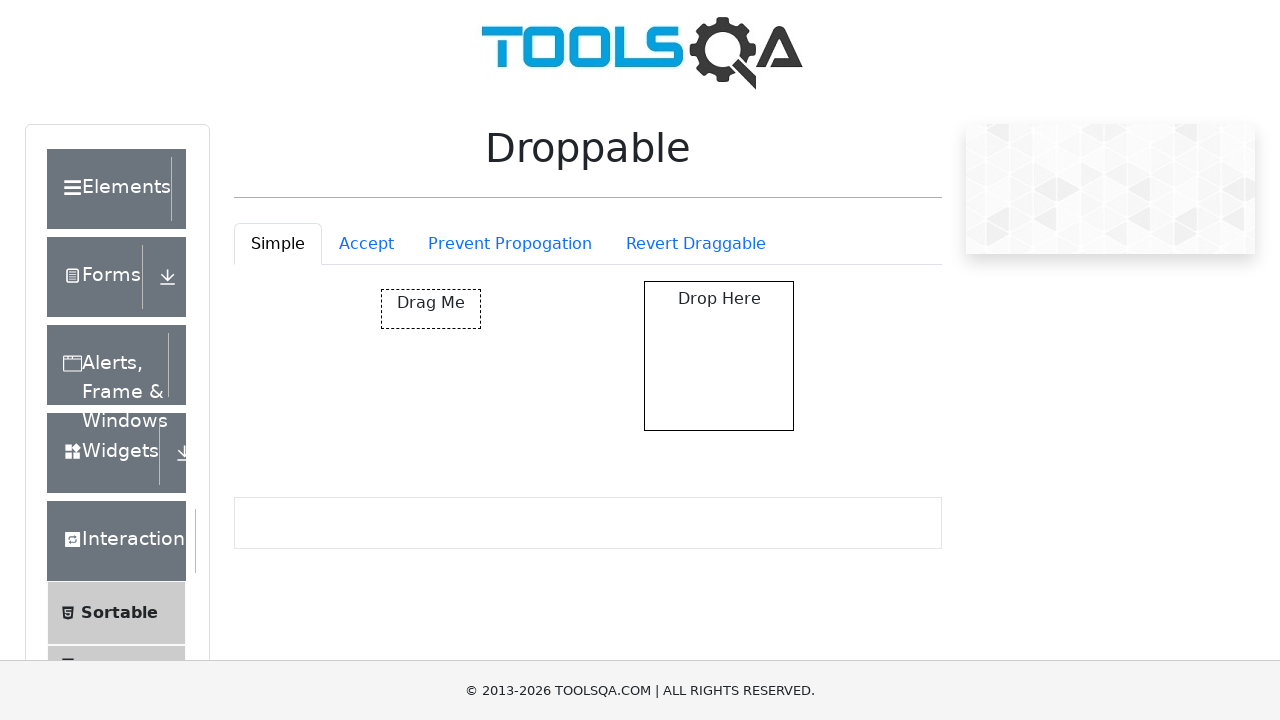

Dragged source element to destination element at (719, 356)
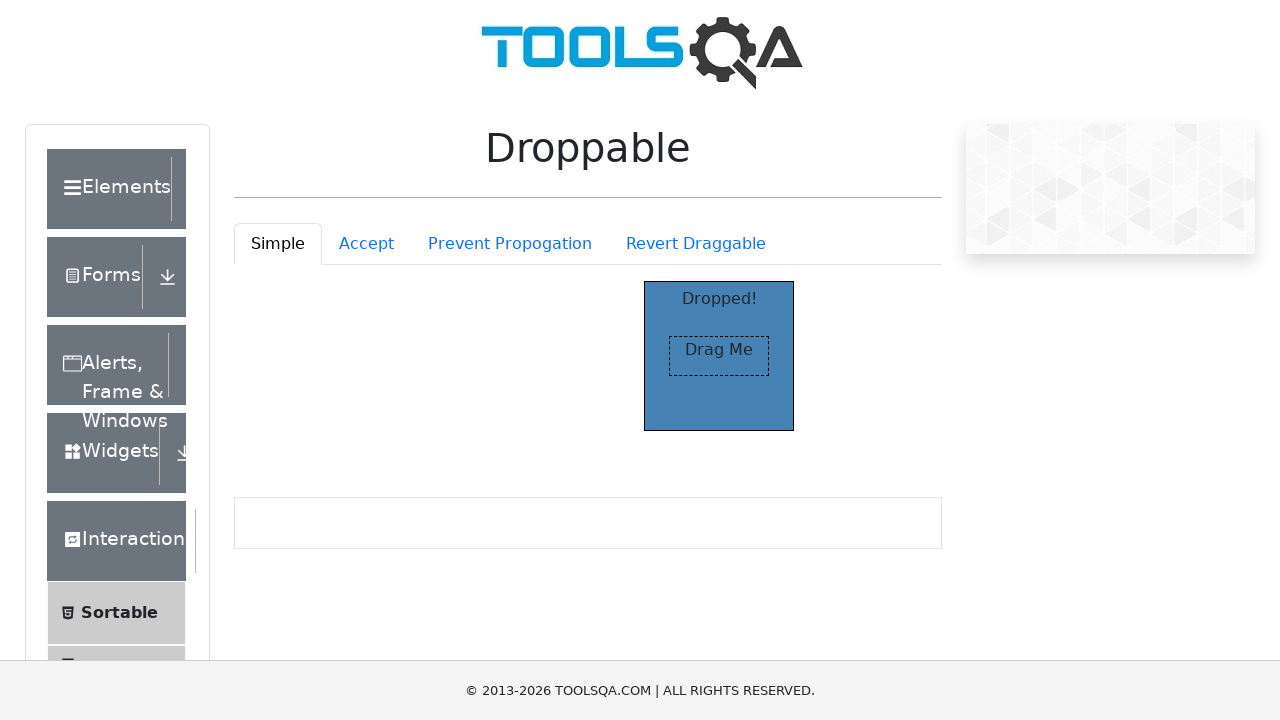

Waited 1000ms for drag and drop operation to complete
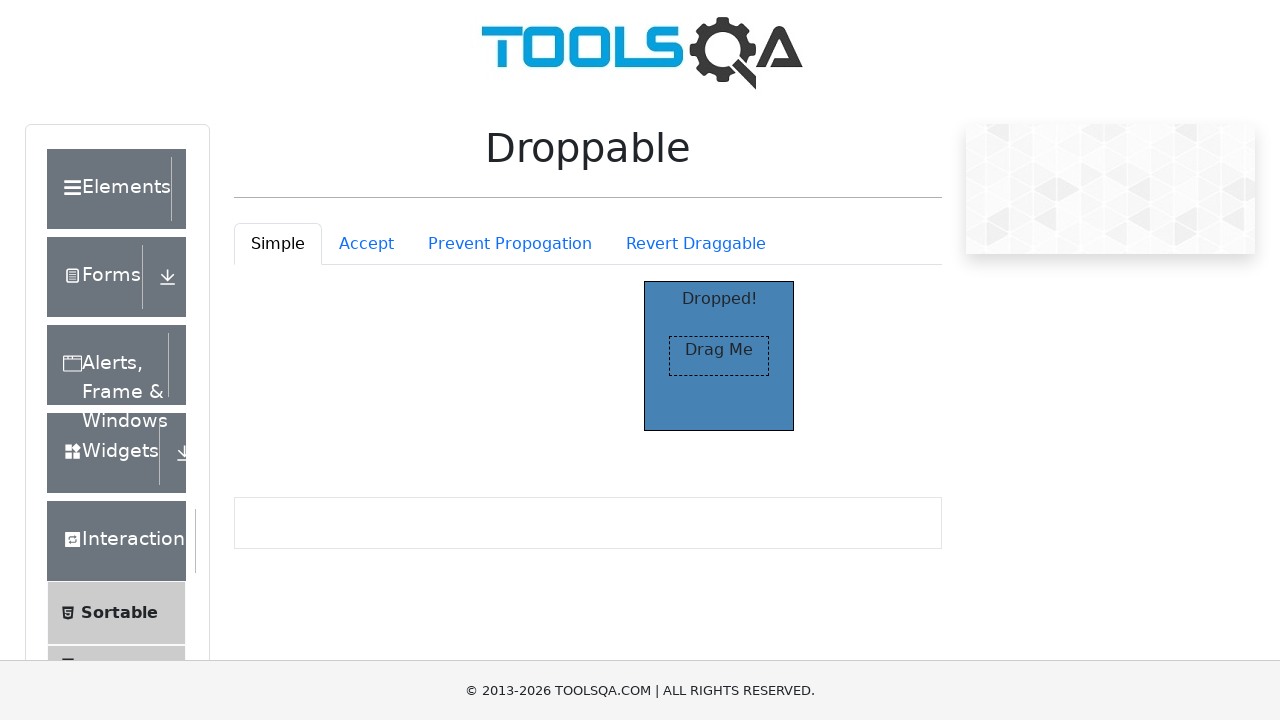

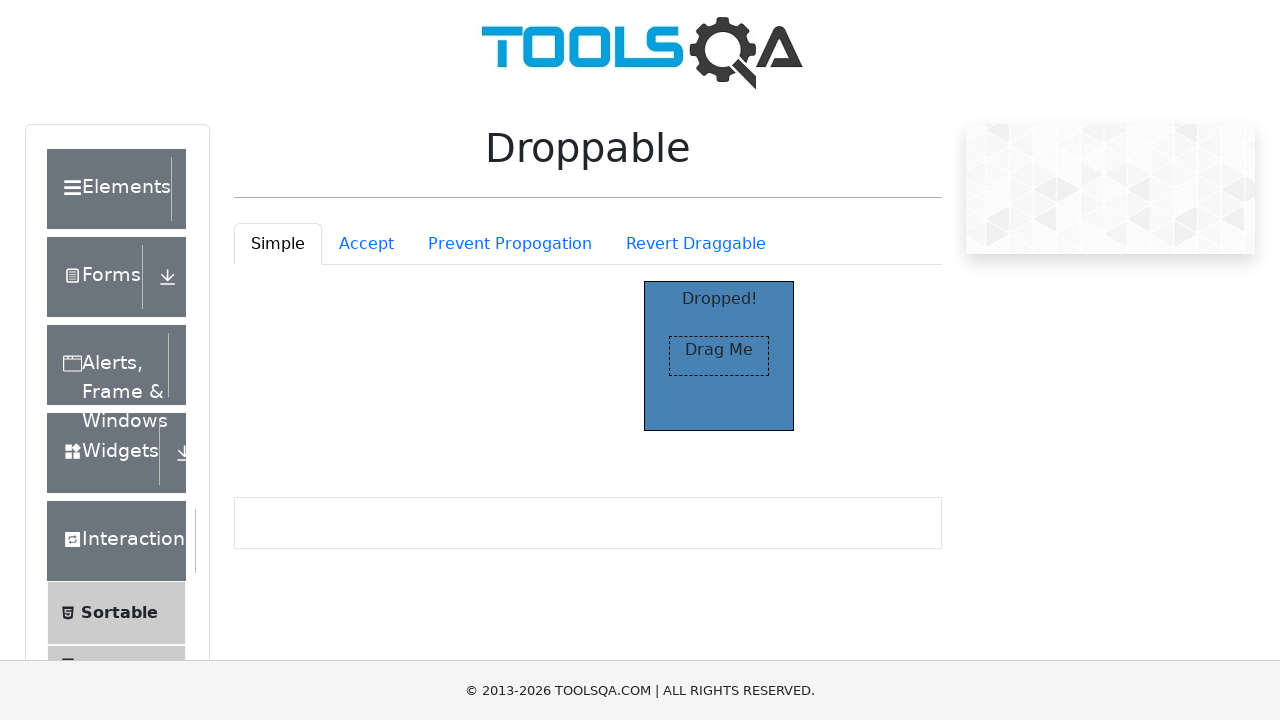